Tests various popup and UI interactions including hiding/showing elements, handling JavaScript dialogs, hovering over elements, and interacting with iframes

Starting URL: https://rahulshettyacademy.com/AutomationPractice

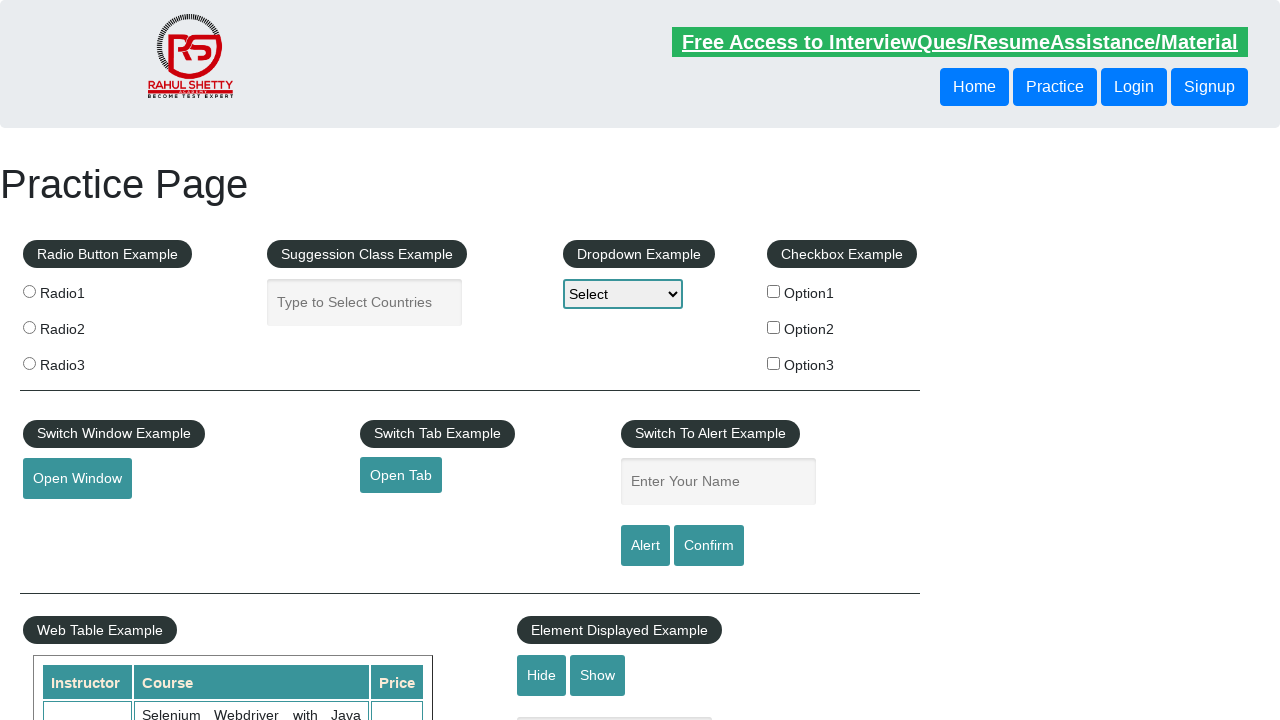

Verified that text element is visible
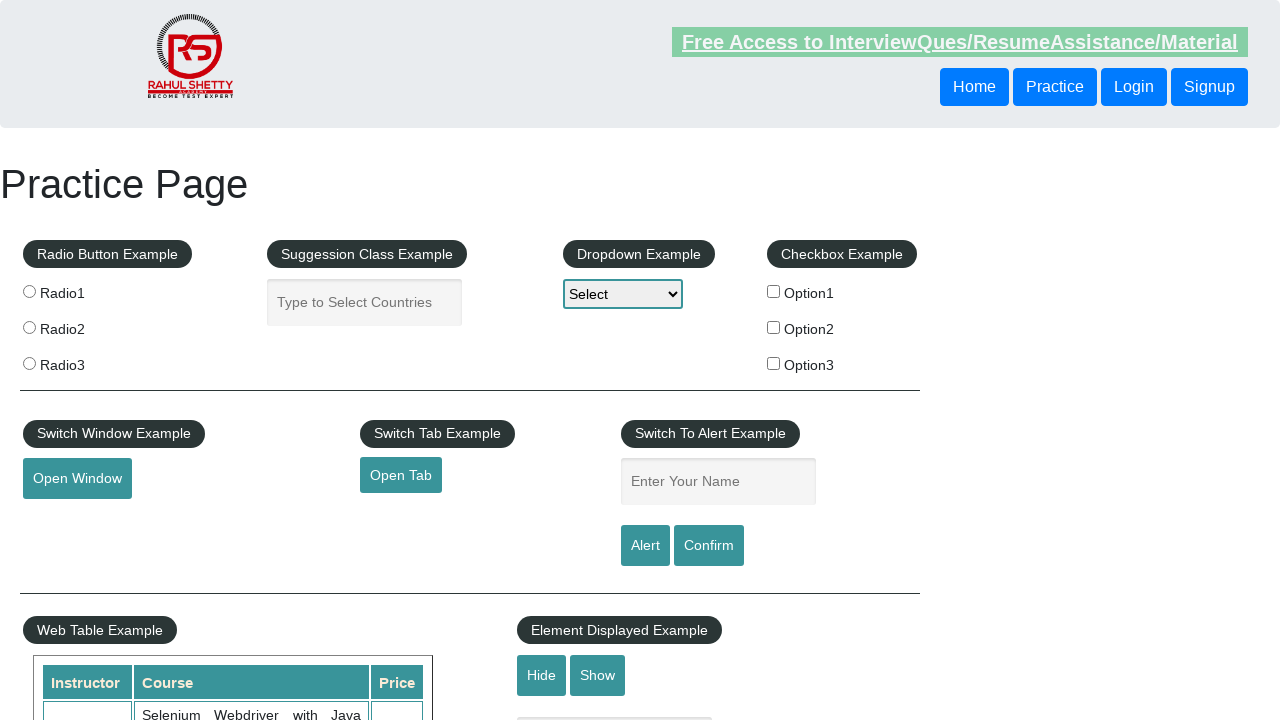

Clicked hide button to hide text element at (542, 675) on #hide-textbox
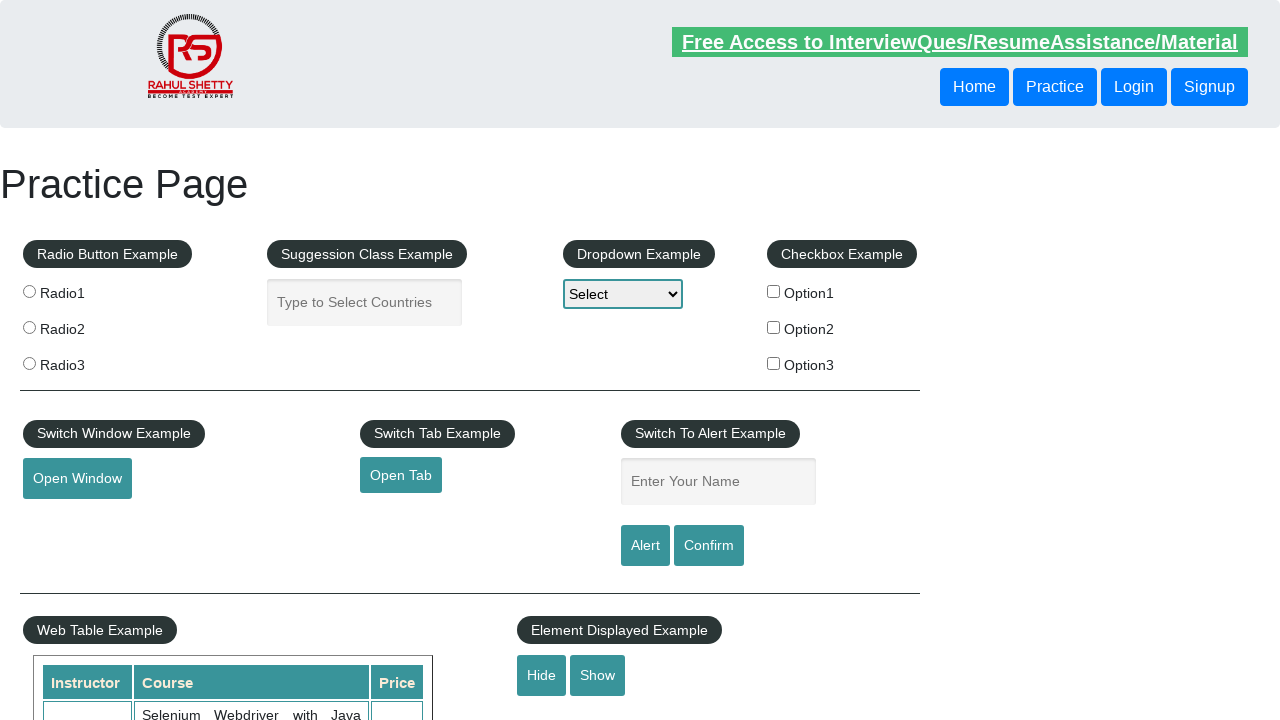

Verified that text element is now hidden
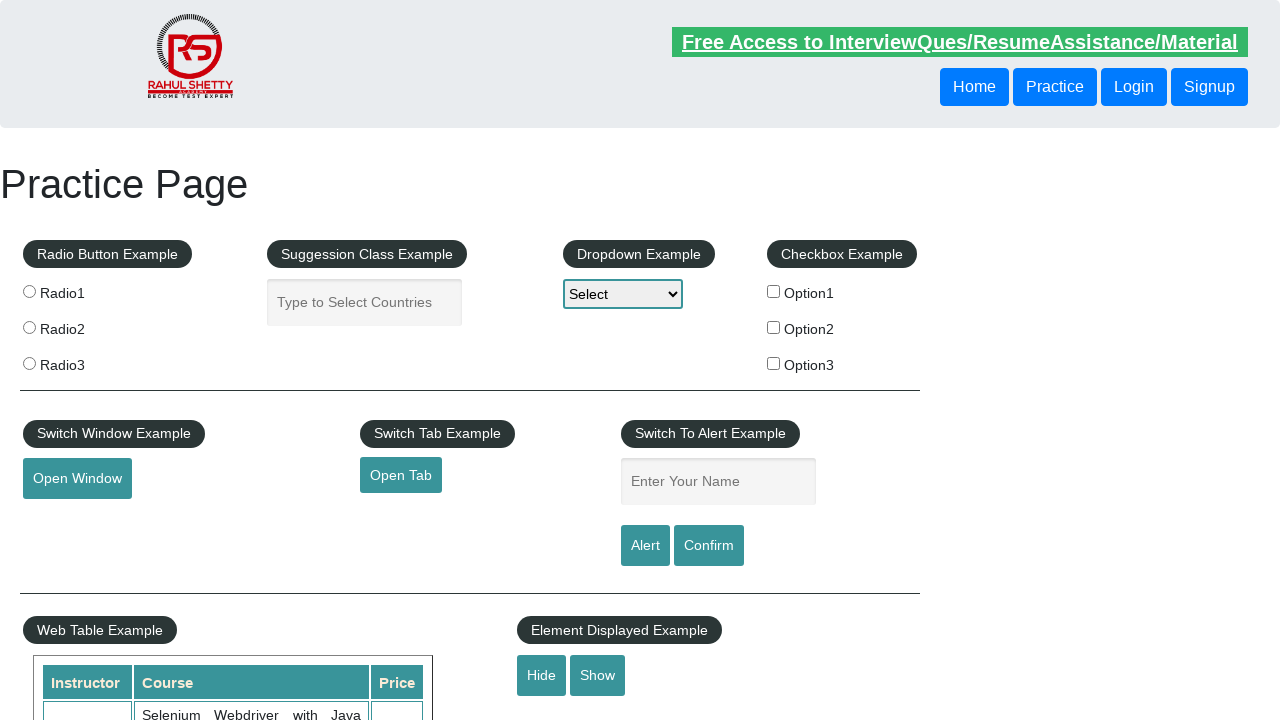

Set up dialog handler to accept any JavaScript dialogs
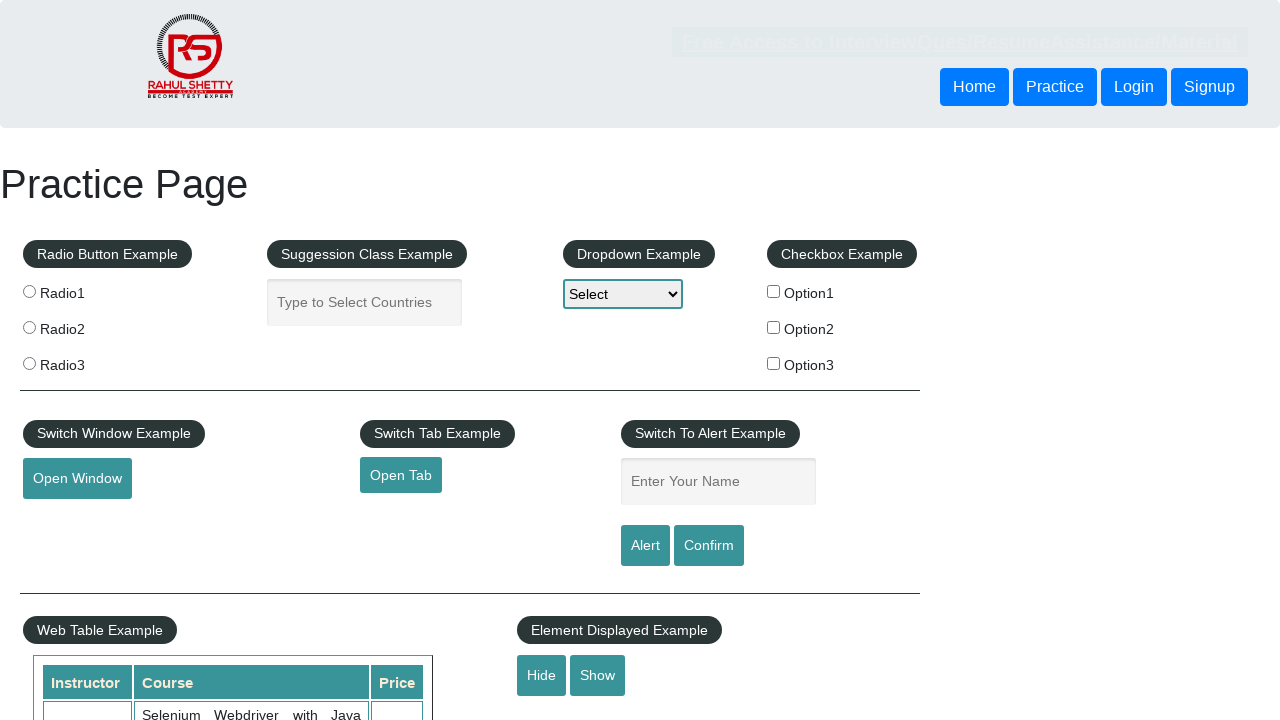

Clicked confirm button to trigger JavaScript dialog at (709, 546) on #confirmbtn
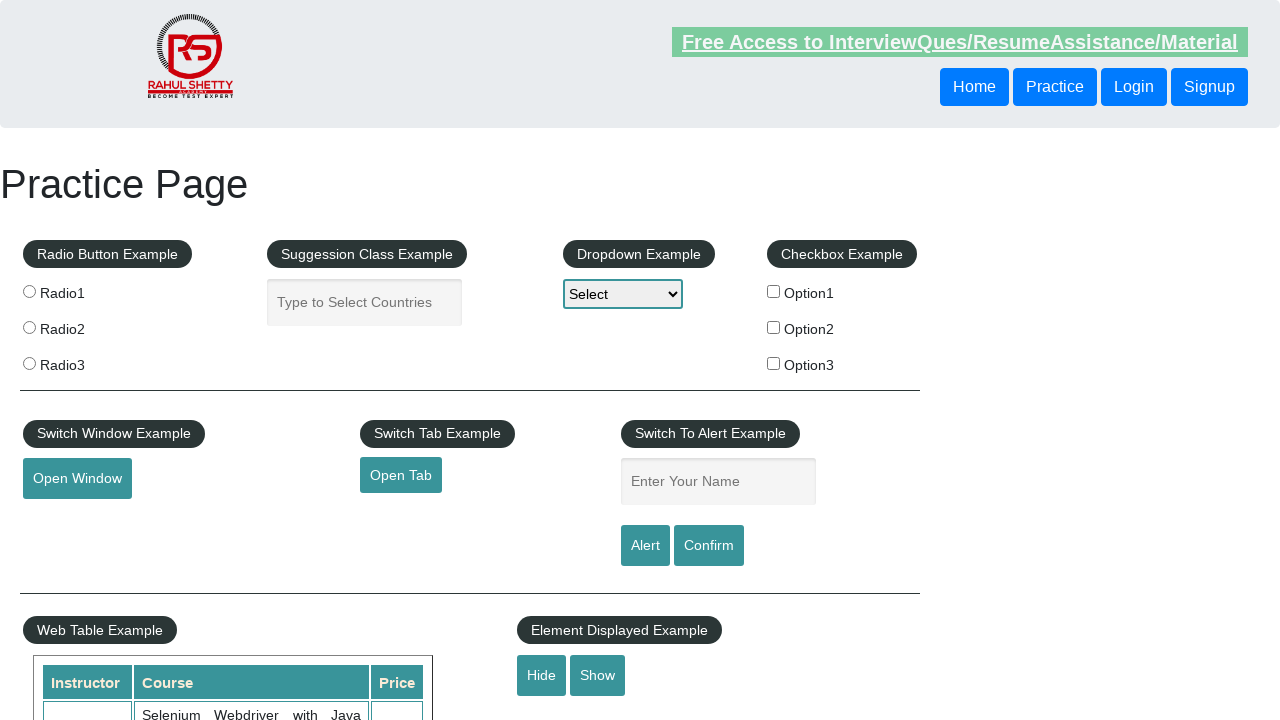

Hovered over mouse hover element to reveal options at (83, 361) on #mousehover
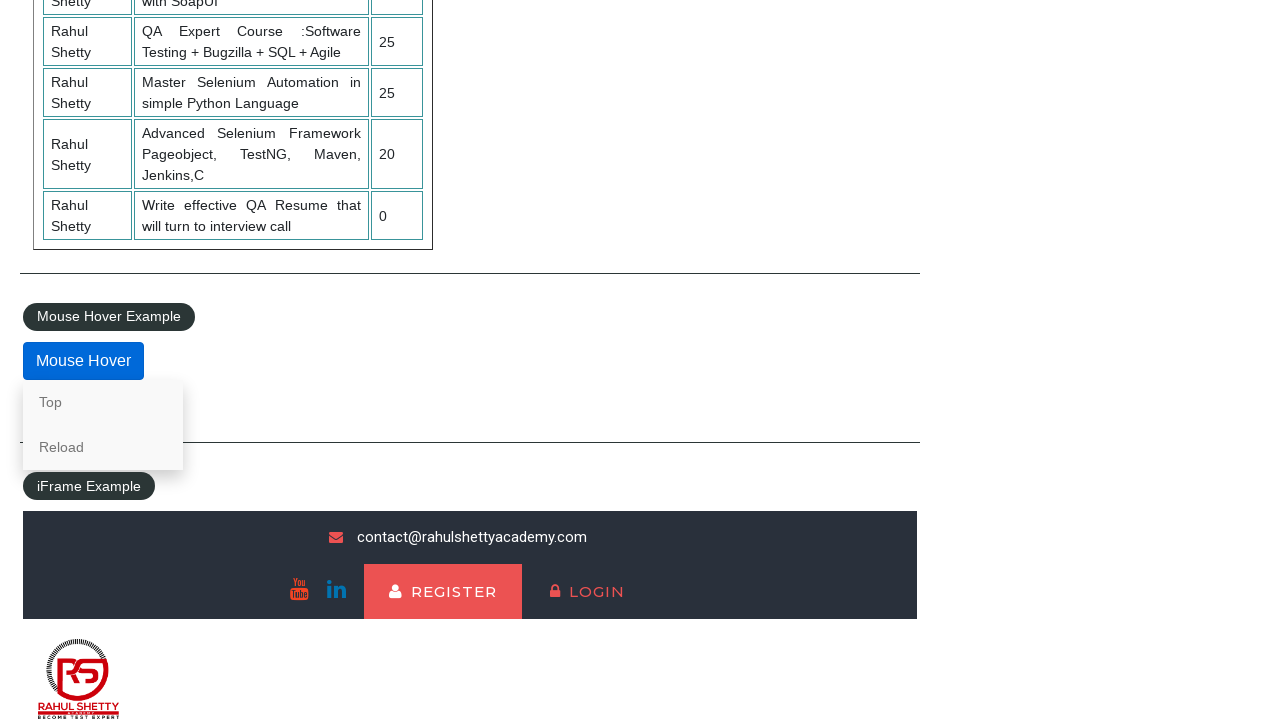

Clicked lifetime access link within iframe at (307, 675) on #courses-iframe >> internal:control=enter-frame >> li a[href*='lifetime-access']
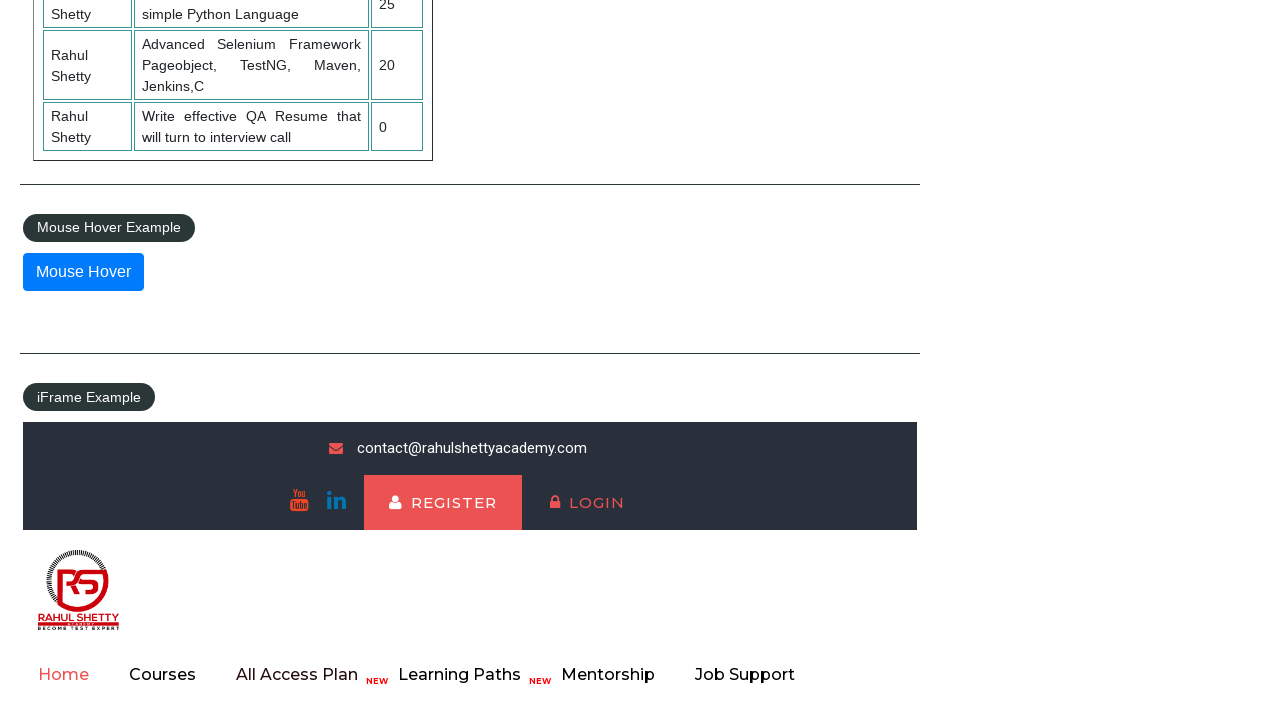

Retrieved text content from iframe heading element
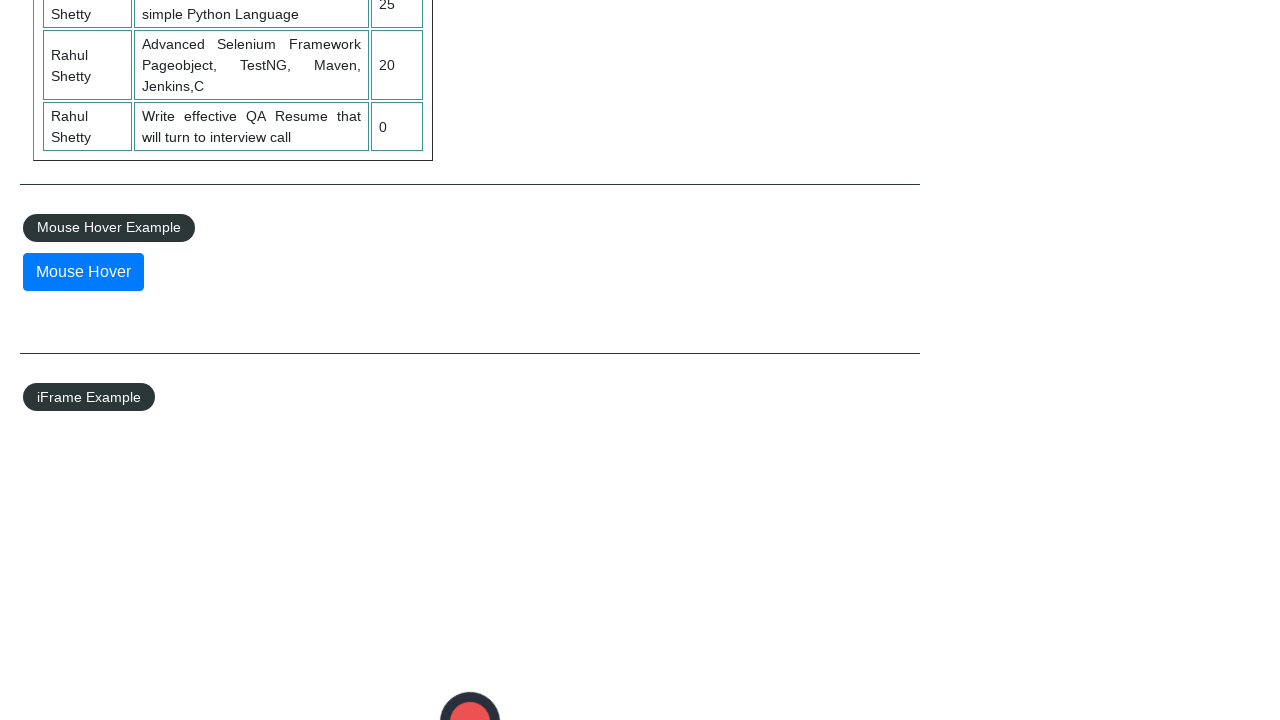

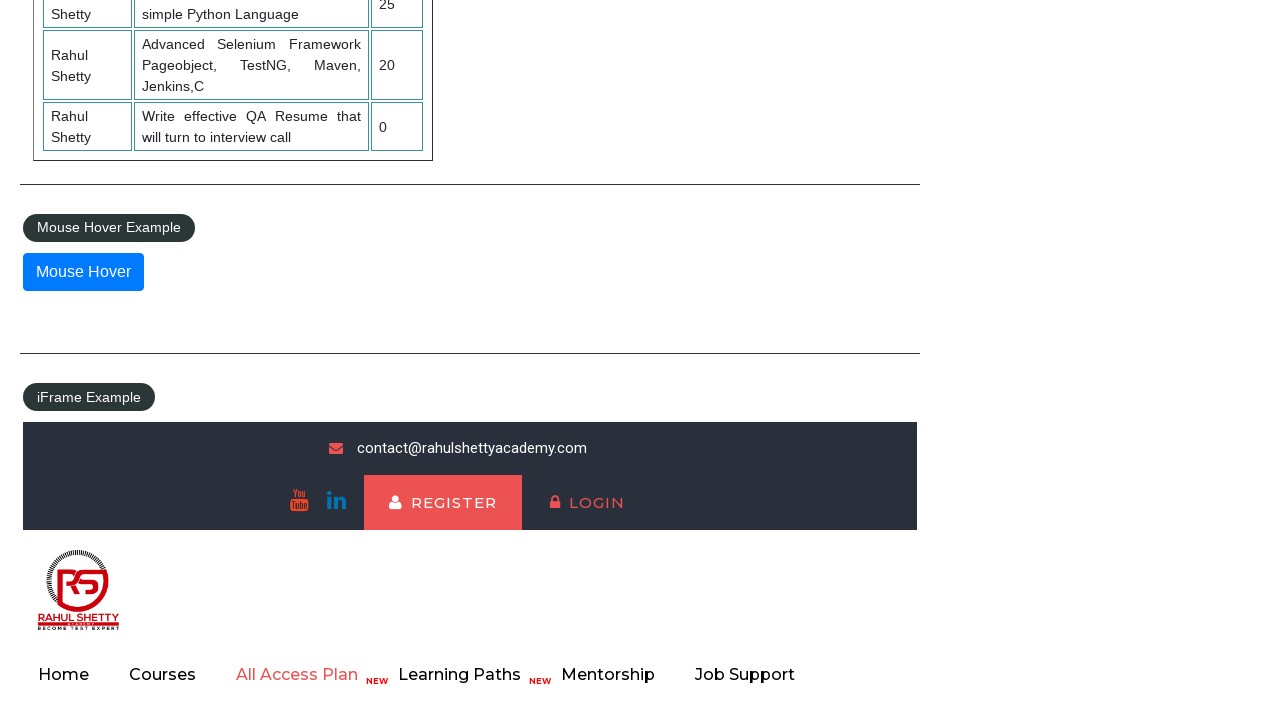